Tests browser window handling by opening multiple new windows and then closing all child windows while keeping the main window open

Starting URL: https://demoqa.com/browser-windows

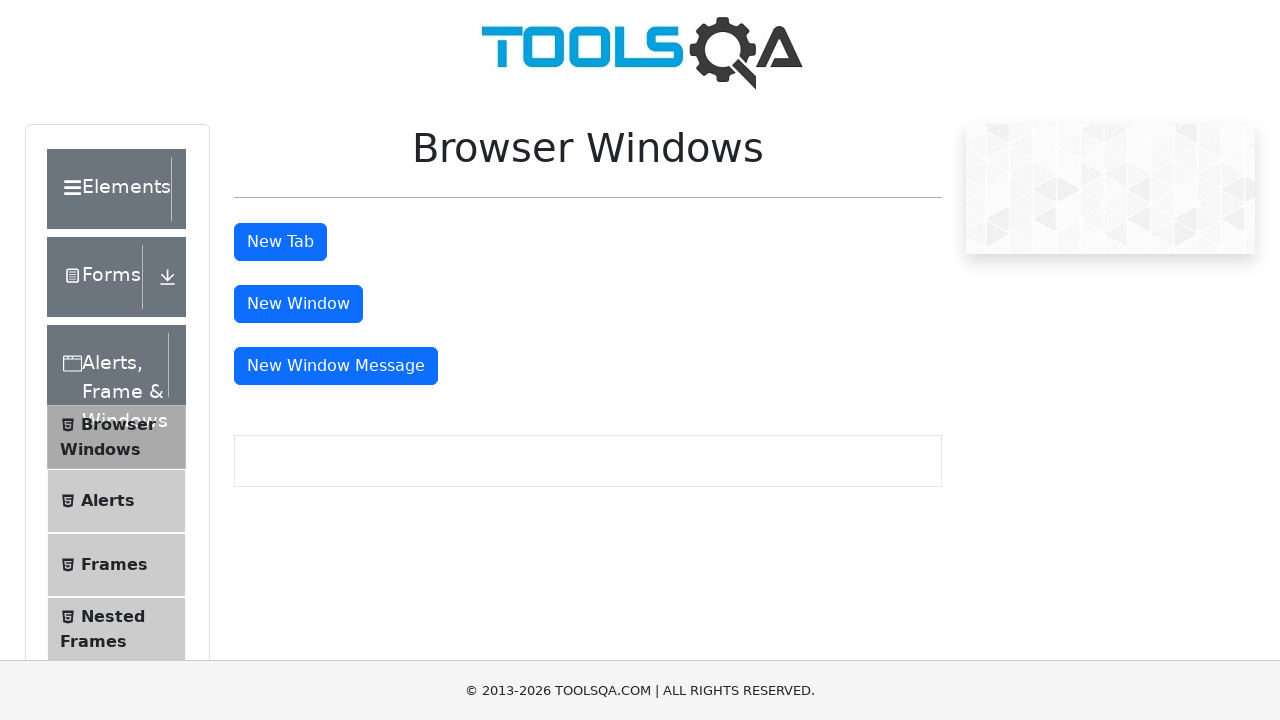

Clicked new window button (1st click) at (298, 304) on #windowButton
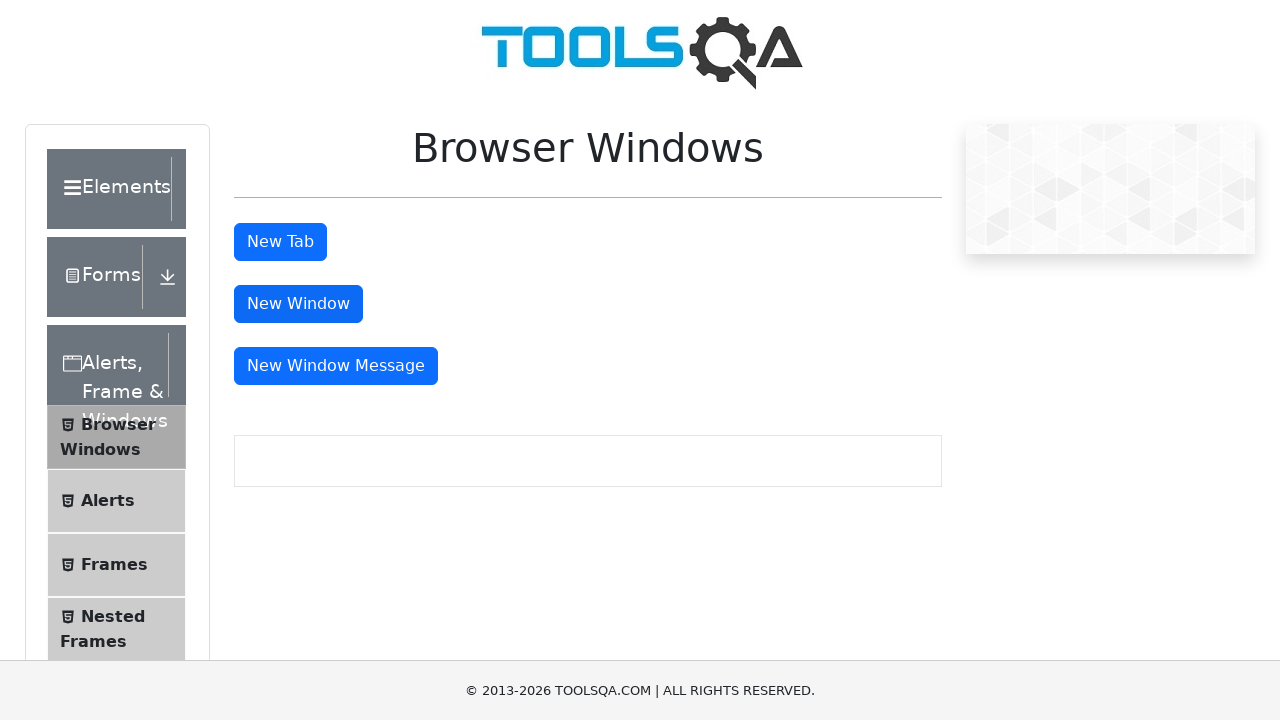

Clicked new window button (2nd click) at (298, 304) on #windowButton
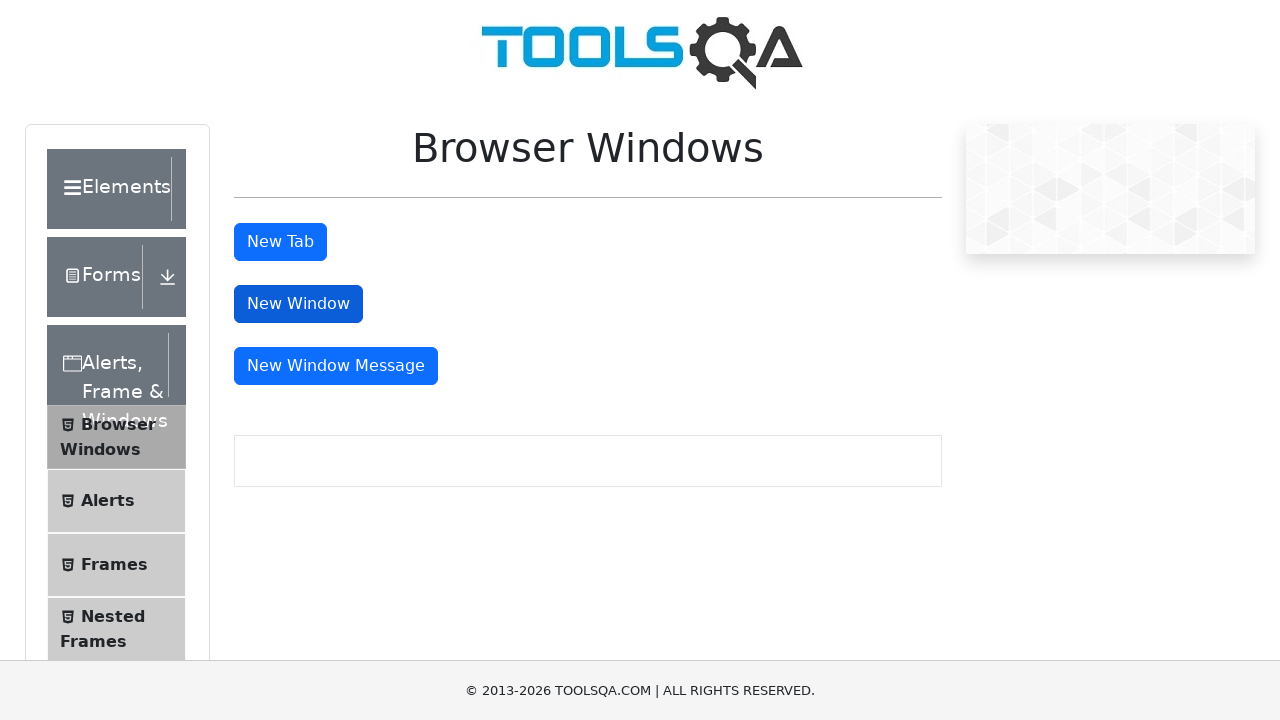

Clicked new window button (3rd click) at (298, 304) on #windowButton
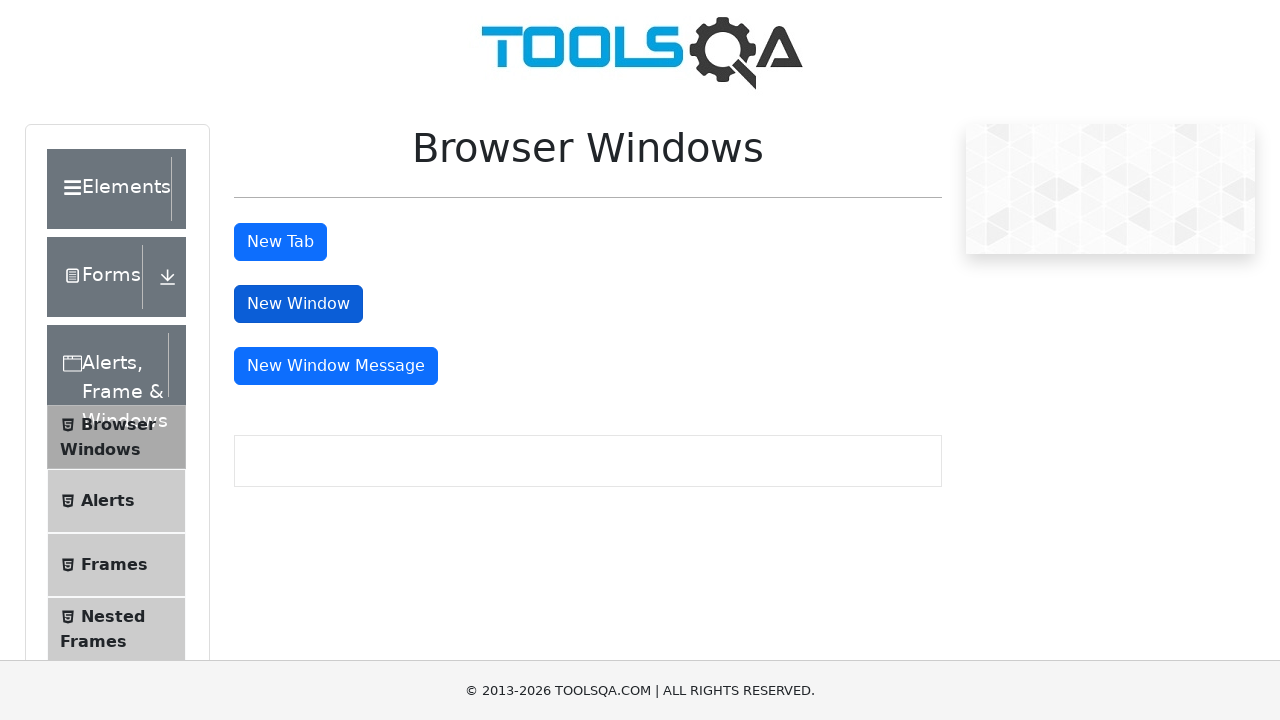

Retrieved all open pages/windows: 4 total
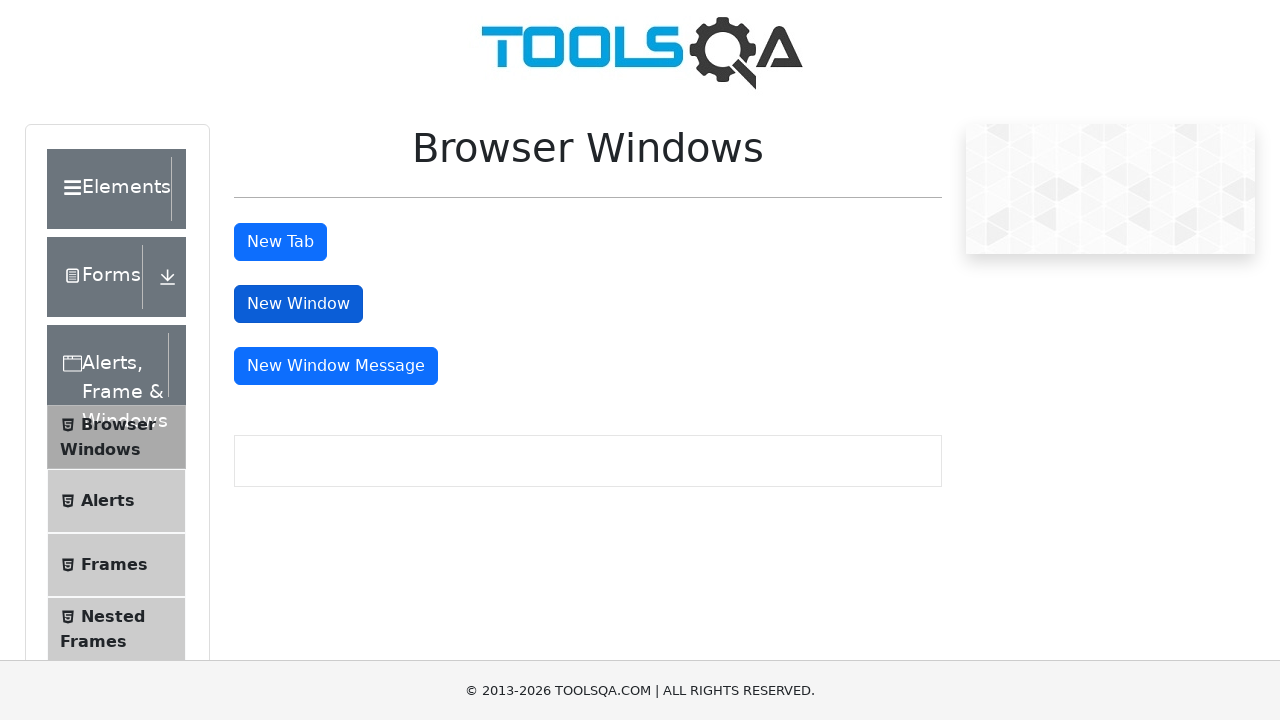

Closed a child window
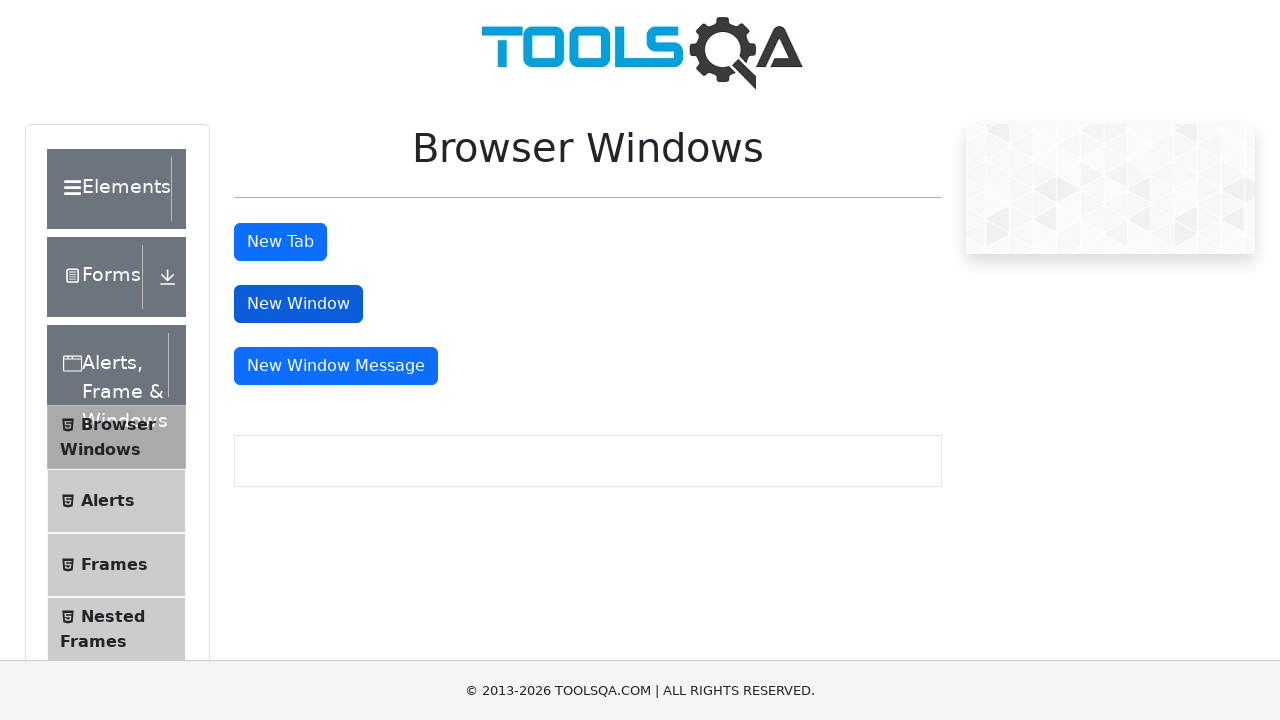

Closed a child window
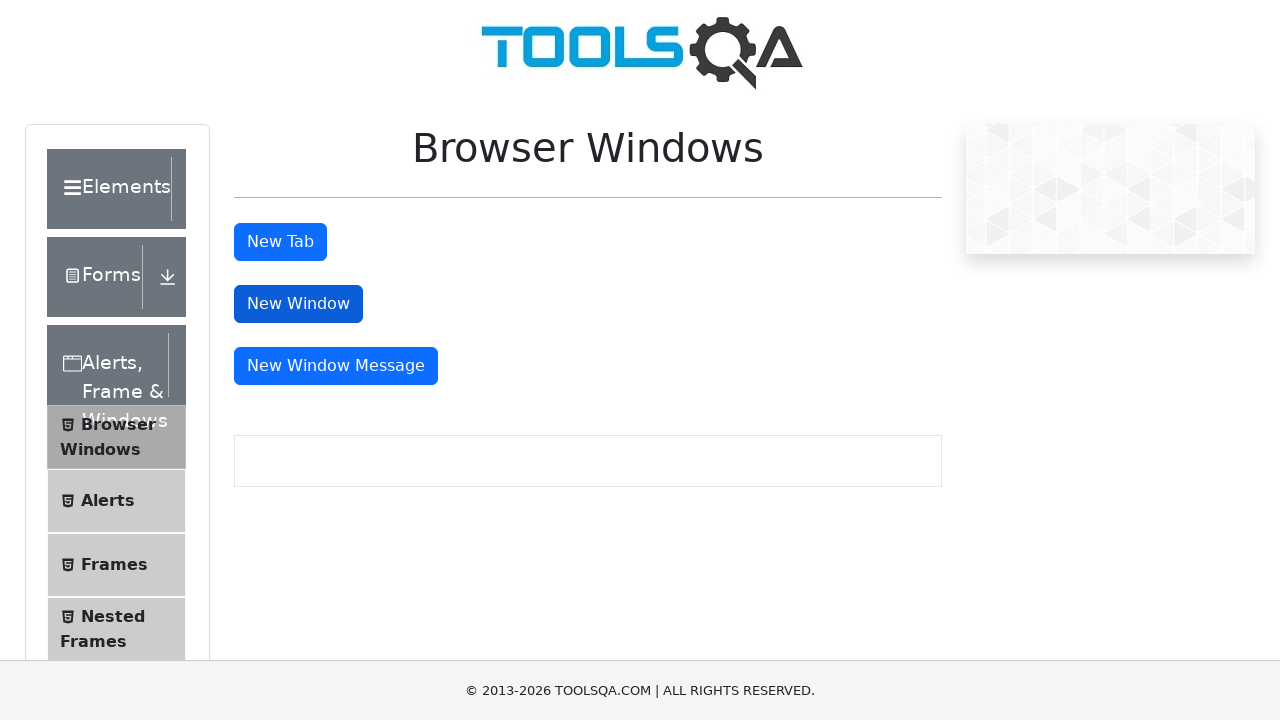

Closed a child window
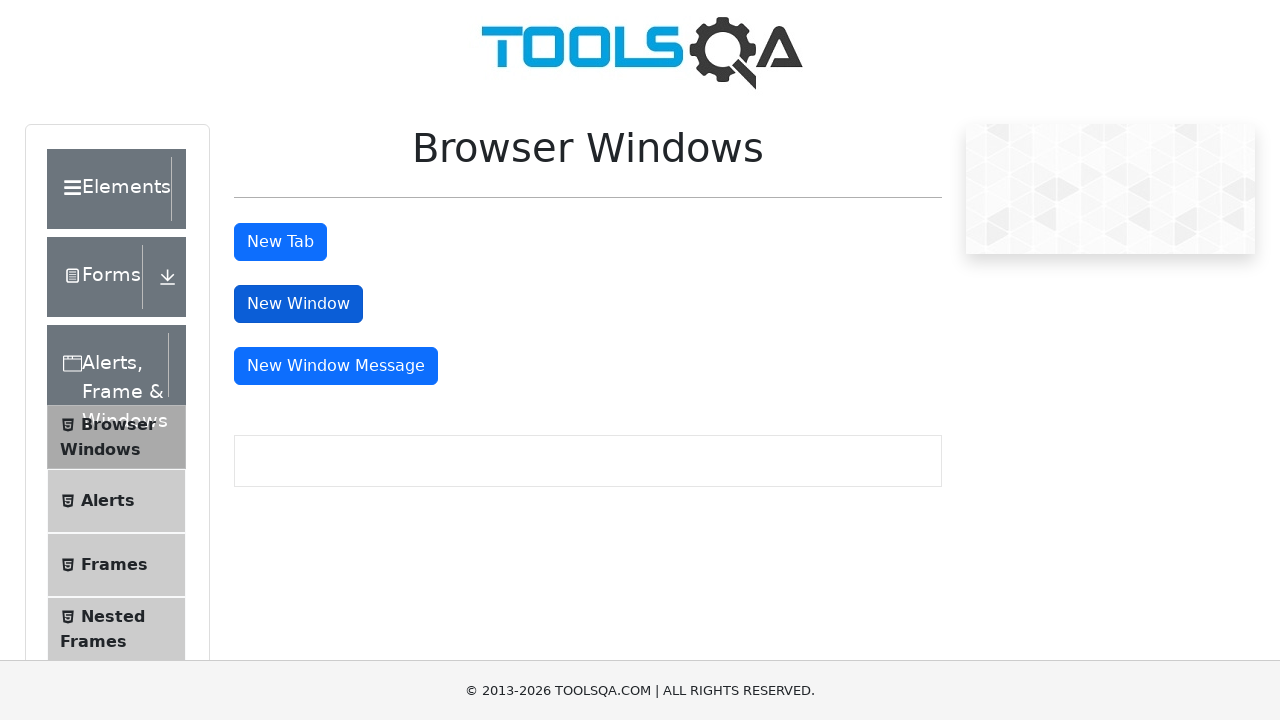

Main window remains open after closing all child windows
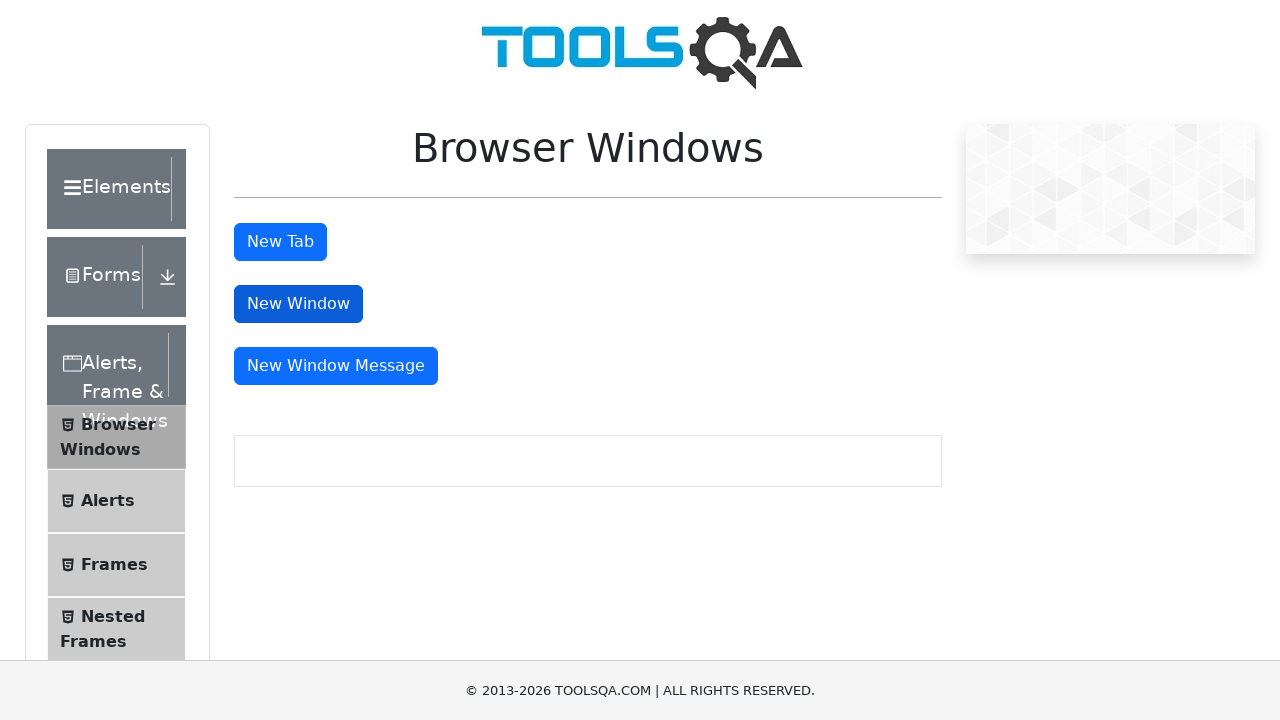

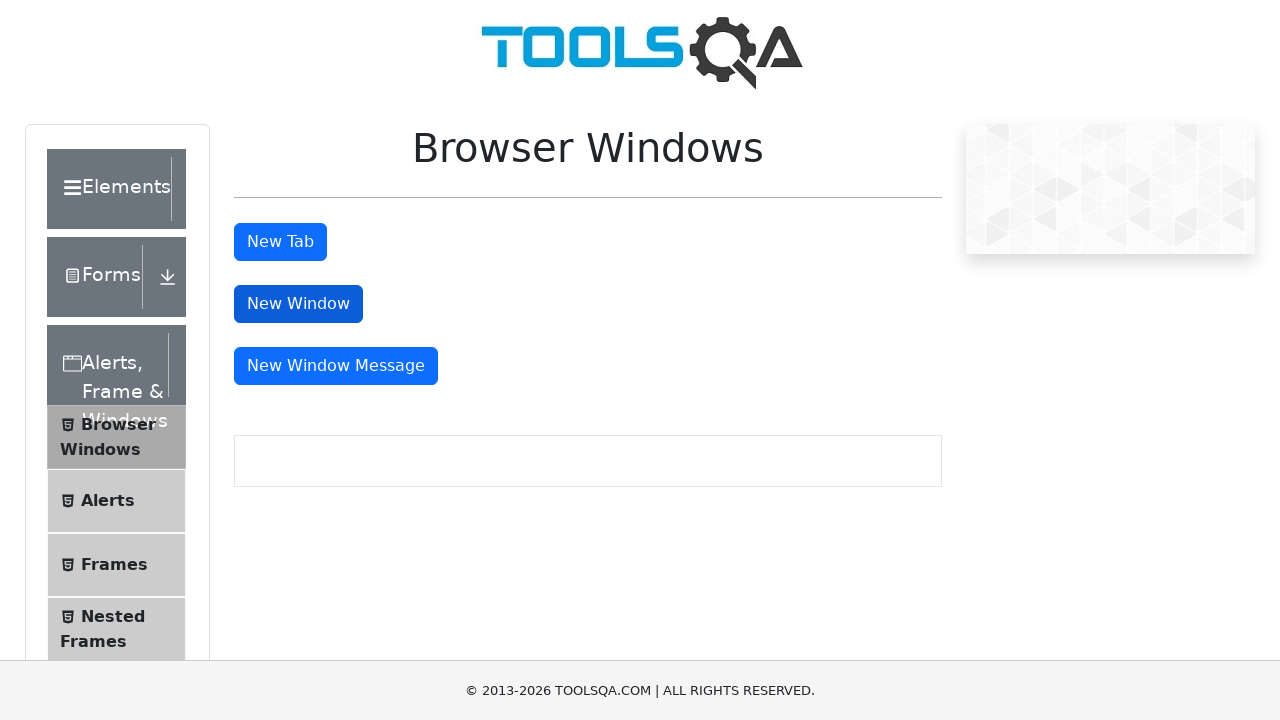